Navigates to a DTU course page, clicks a toggle/action button in the pull-right section, refreshes the page, and waits for the course title and information elements to load.

Starting URL: https://kurser.dtu.dk/course/47301

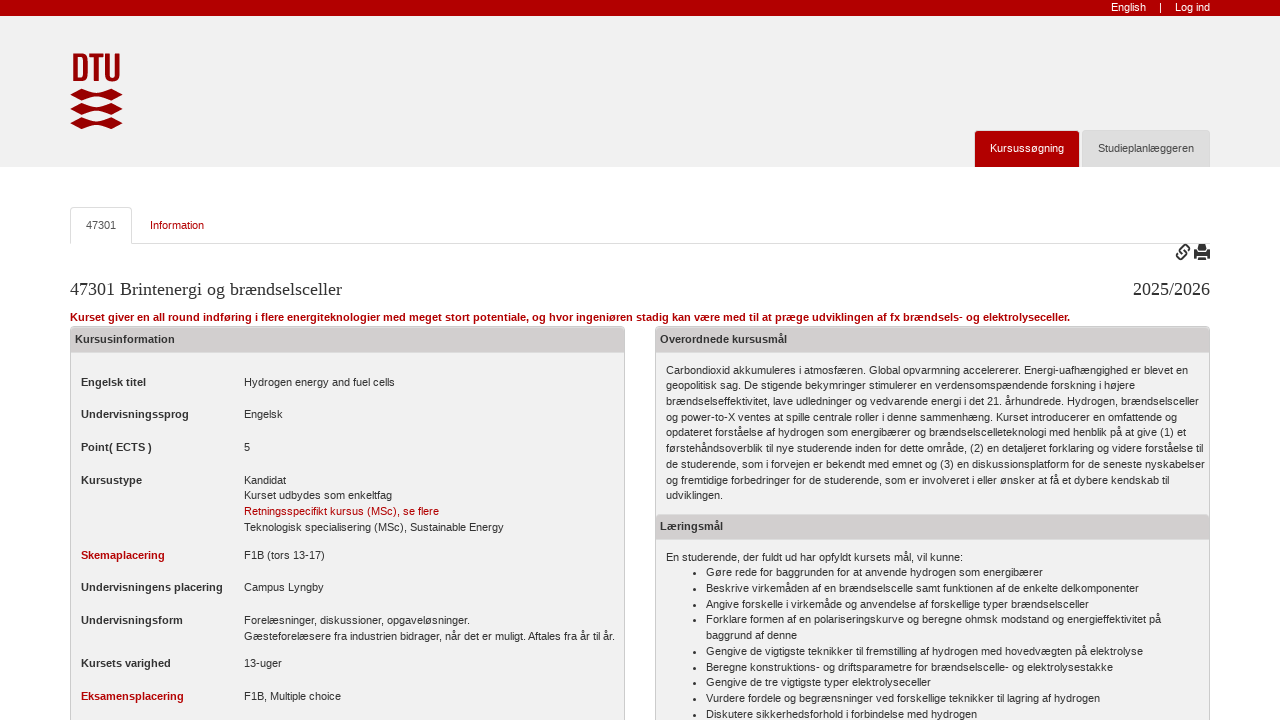

Waited 2 seconds for page to load initially
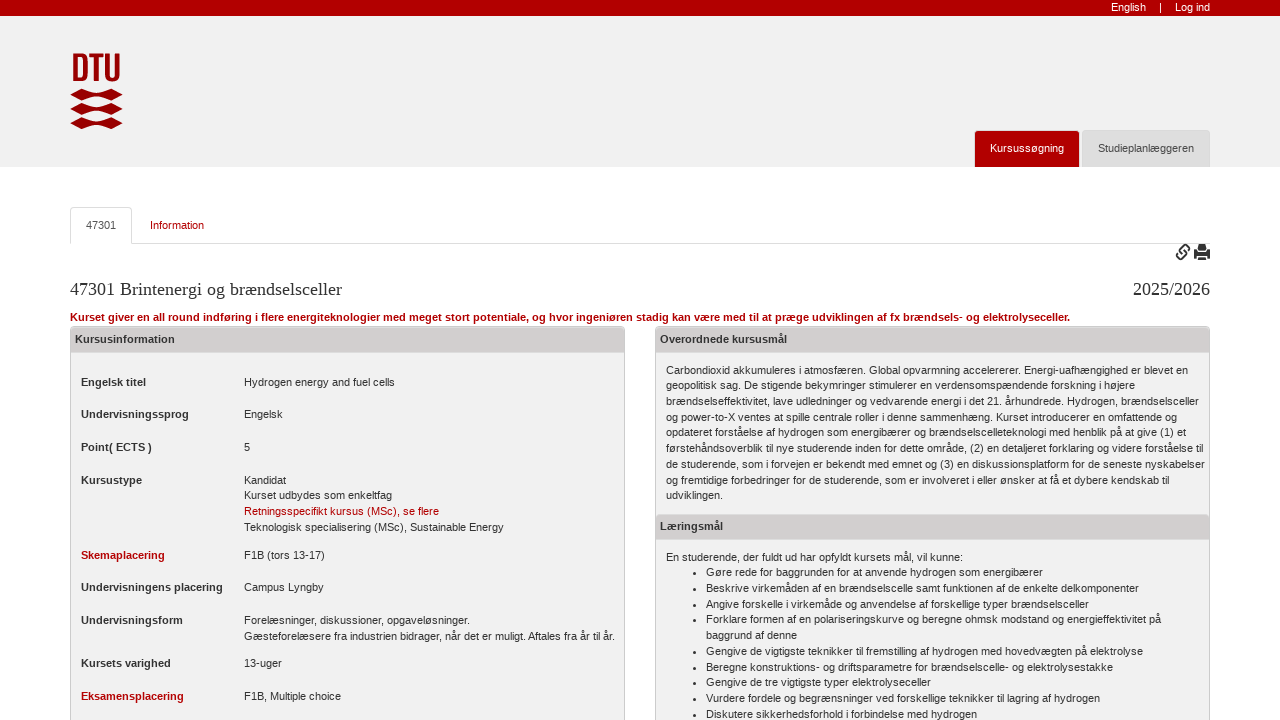

Clicked toggle/action button in pull-right section at (1128, 7) on div.pull-right span a
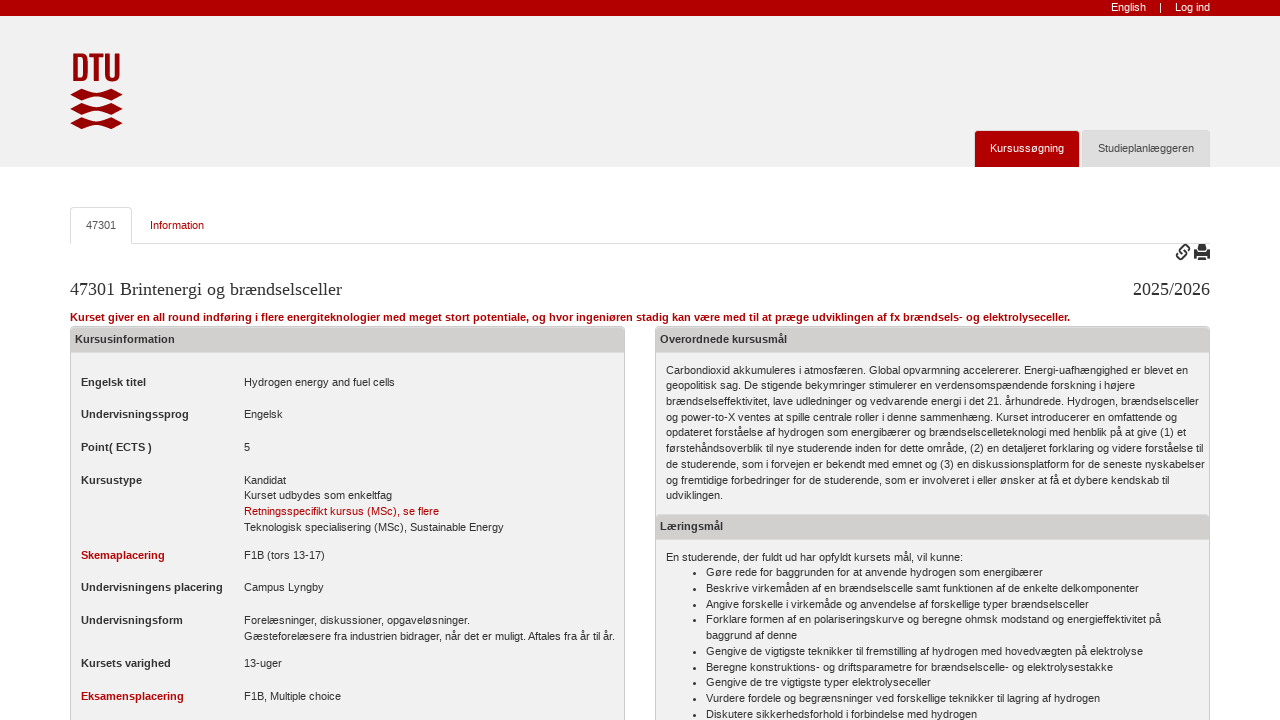

Waited 2 seconds after button click
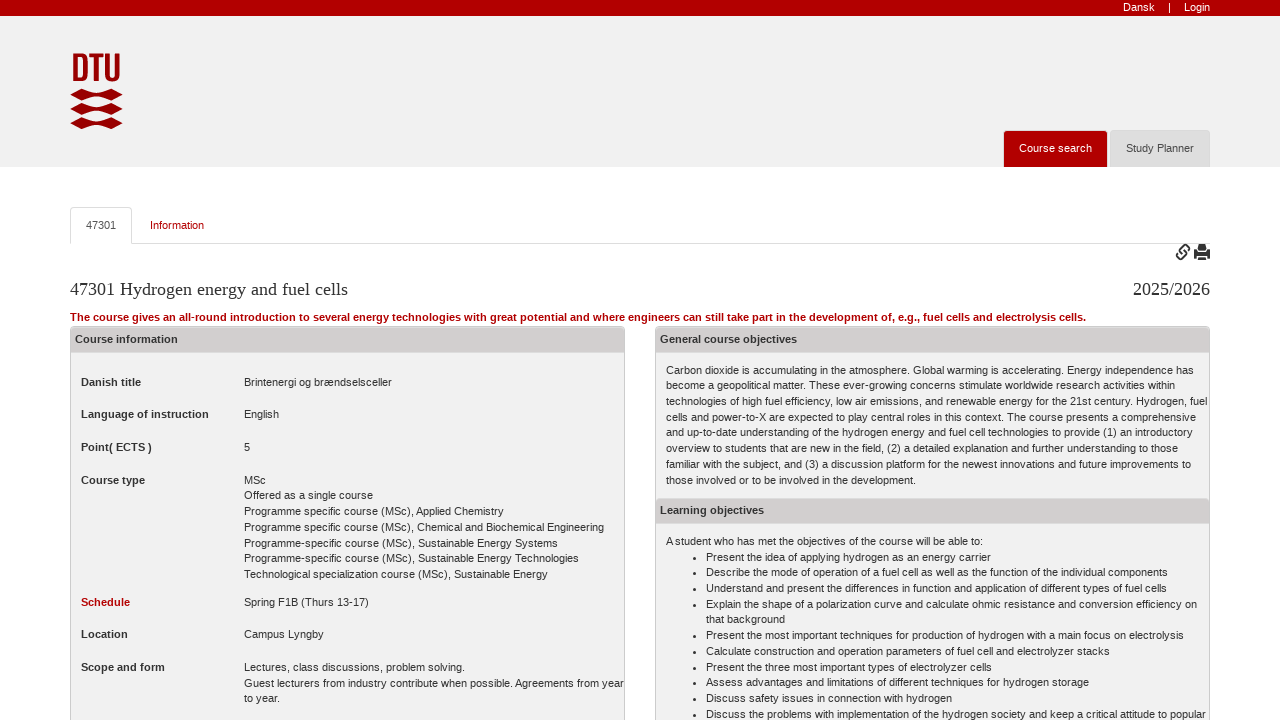

Refreshed the DTU course page
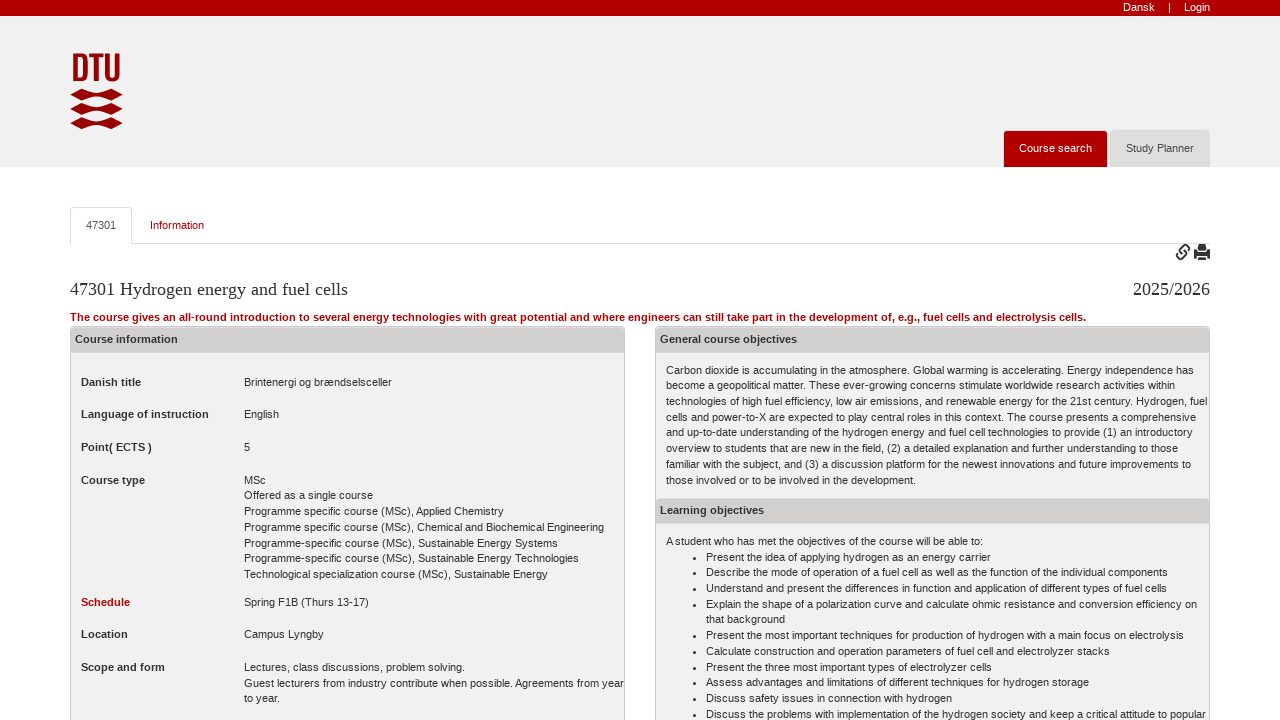

Course title (h2 element) loaded
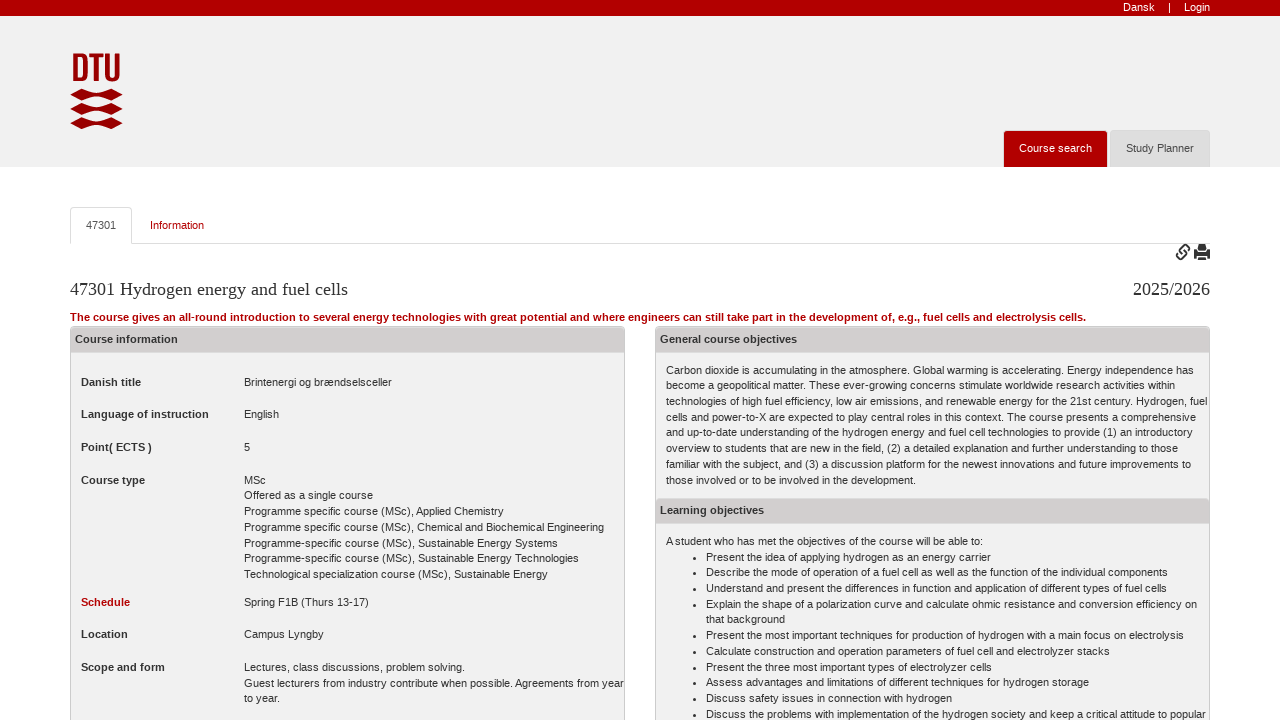

Course information label element loaded
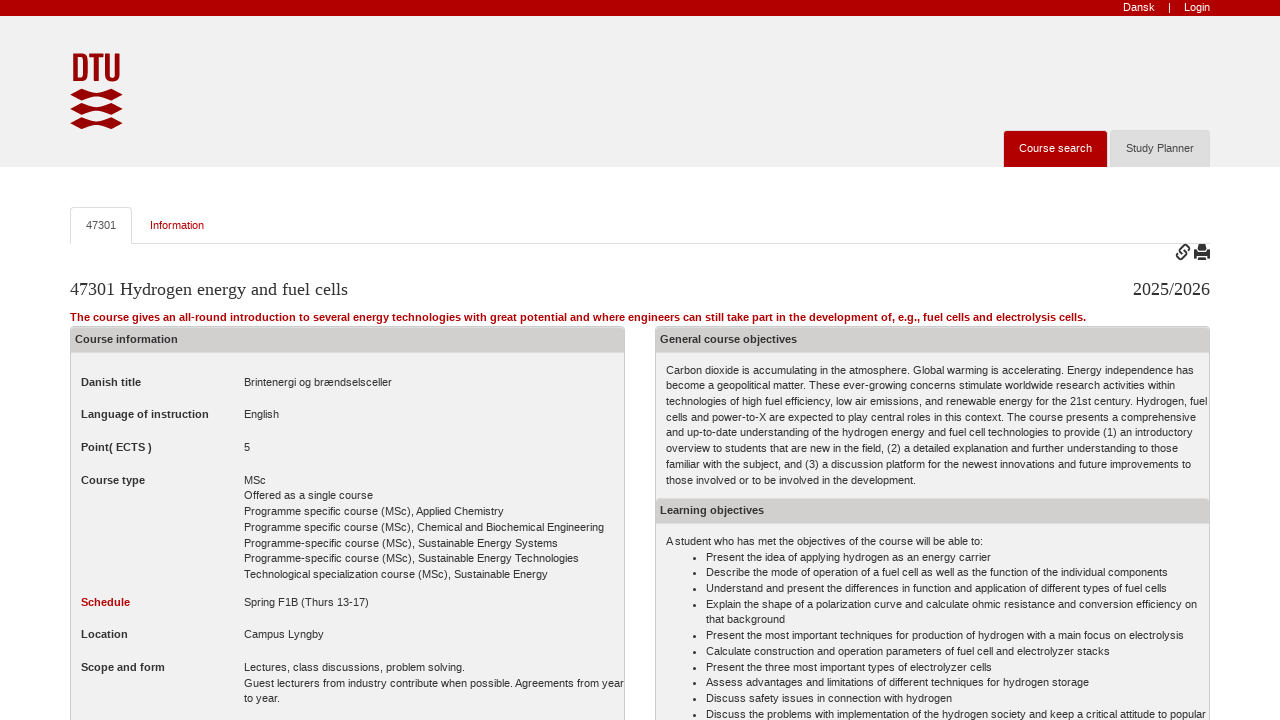

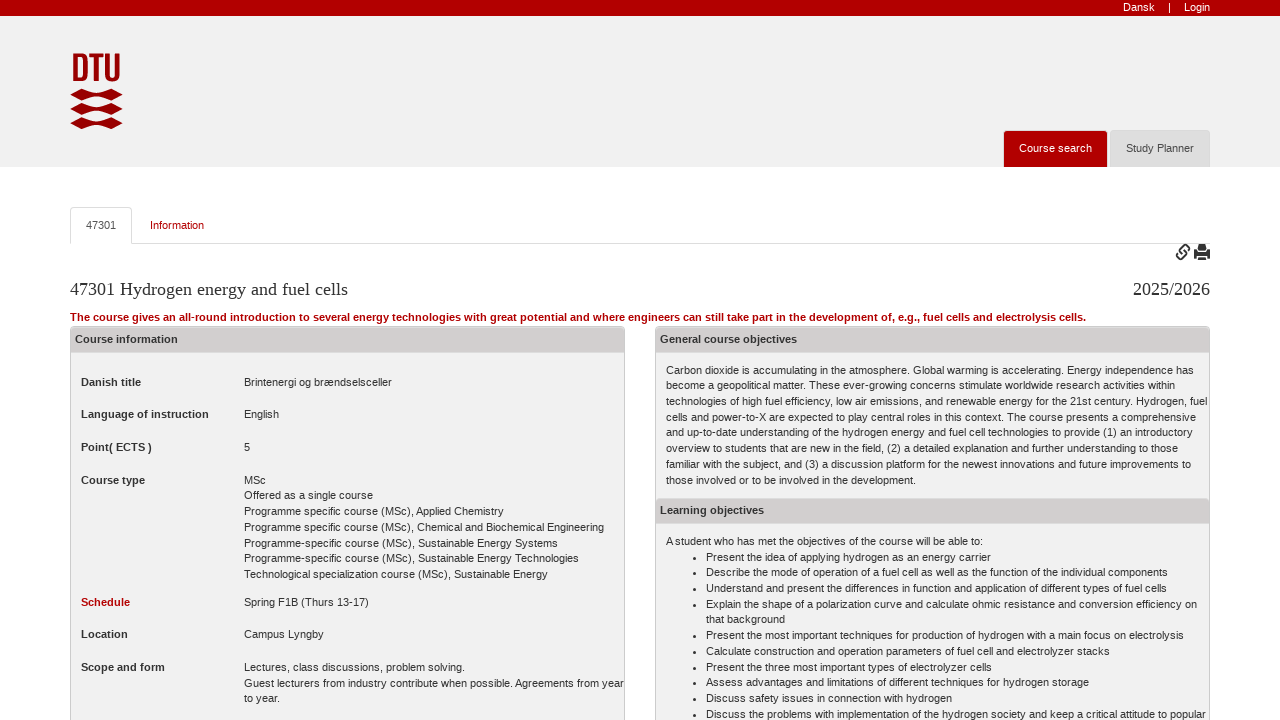